Tests the feedback form by entering name, age, selecting gender and languages, submitting, and verifying the inputs are displayed correctly

Starting URL: https://acctabootcamp.github.io/site/tasks/provide_feedback

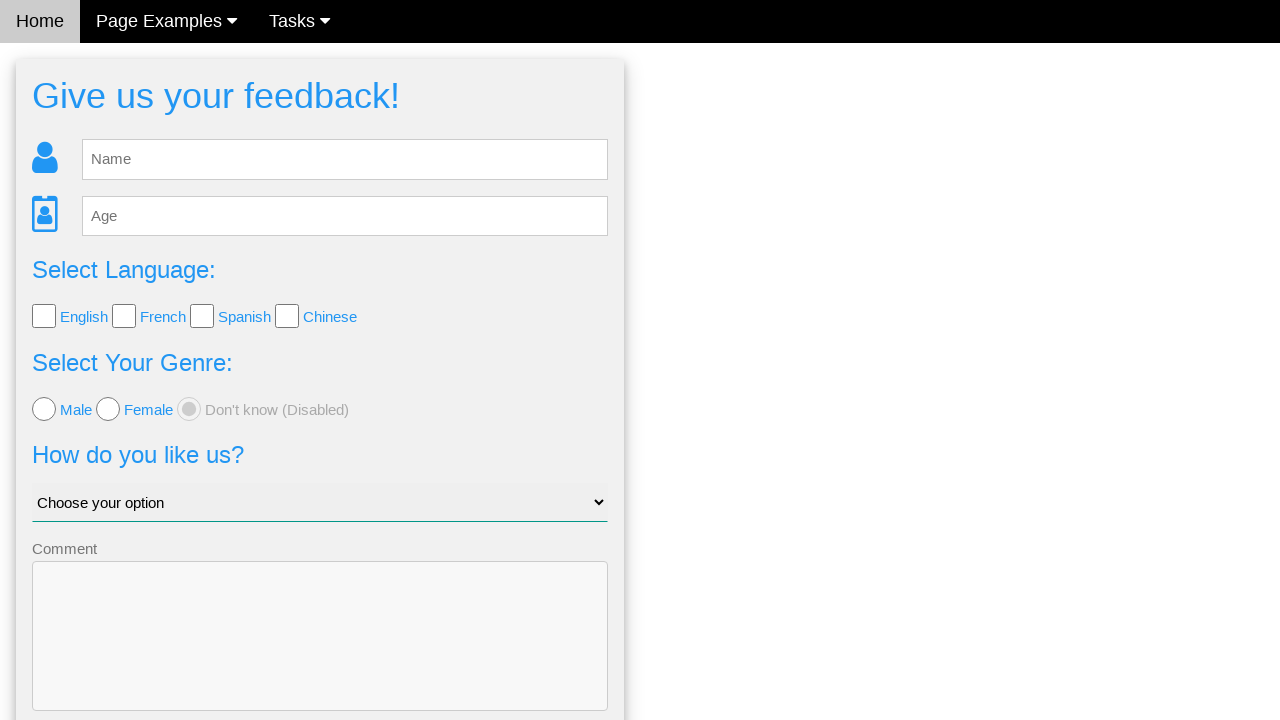

Filled name field with 'Jane Doe' on #fb_name
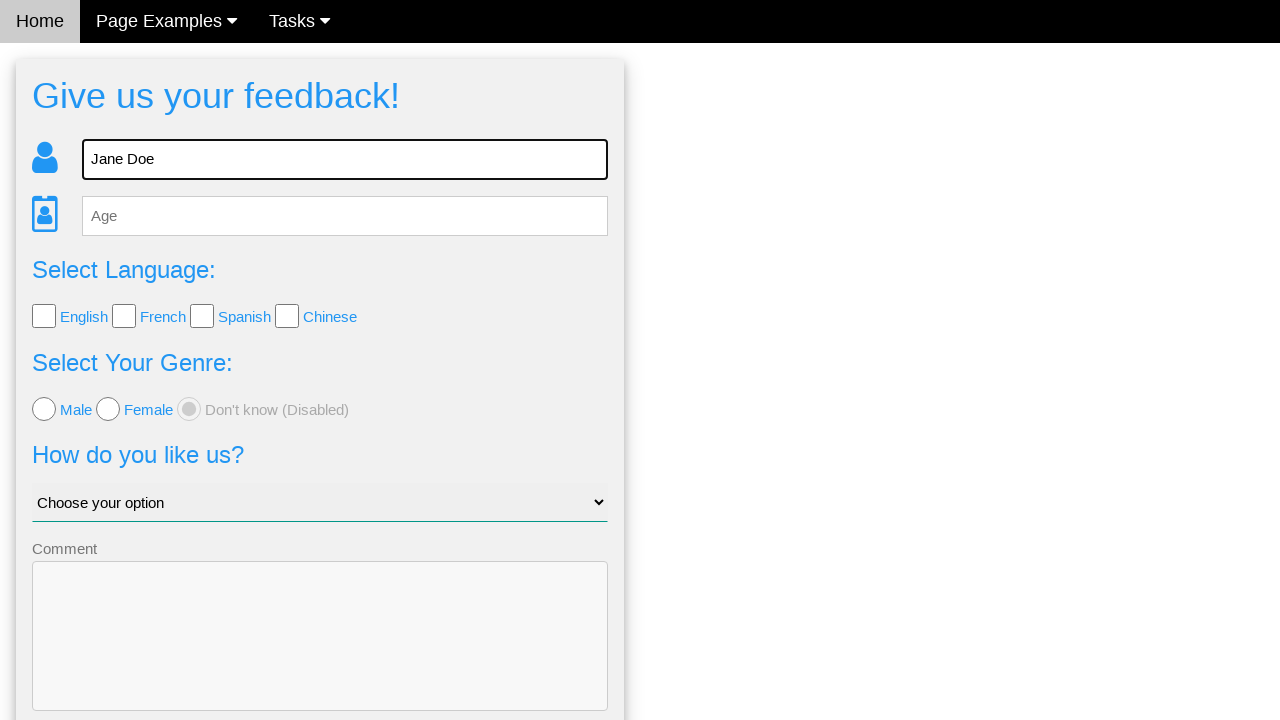

Filled age field with '32' on #fb_age
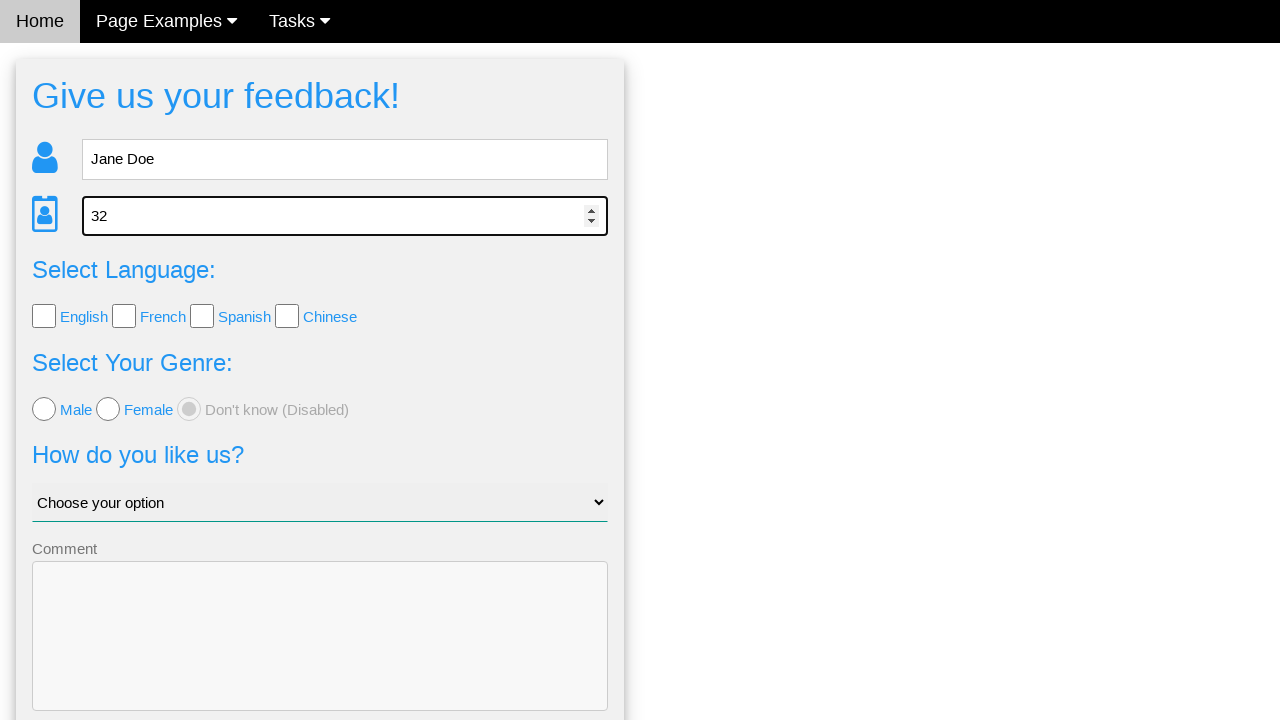

Selected 'female' gender option at (108, 409) on [value='female']
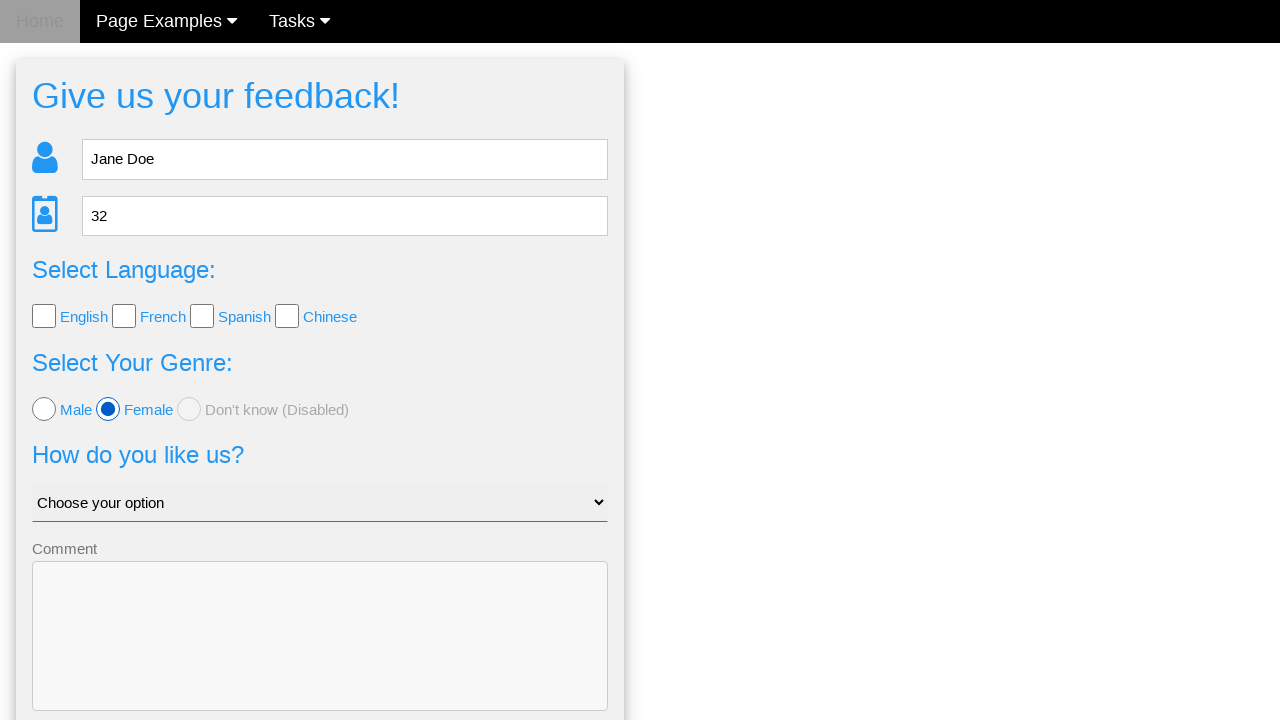

Selected 'English' language option at (44, 316) on [value='English']
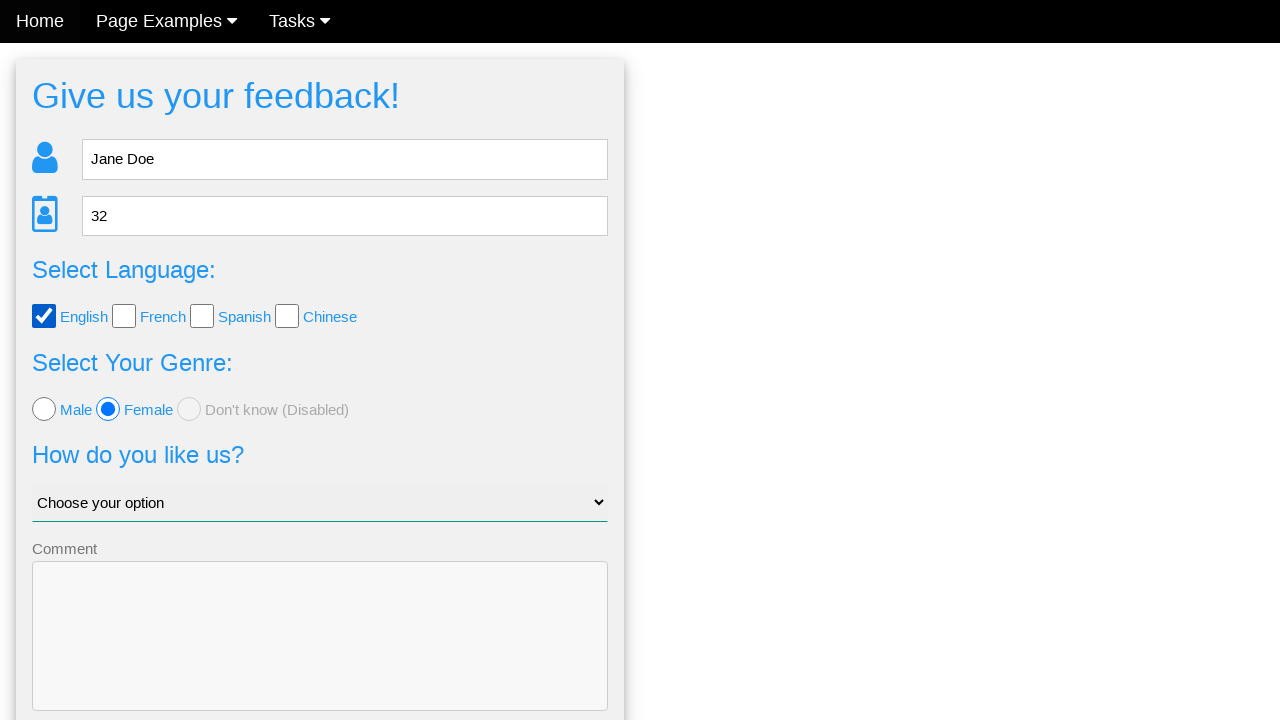

Selected 'French' language option at (124, 316) on [value='French']
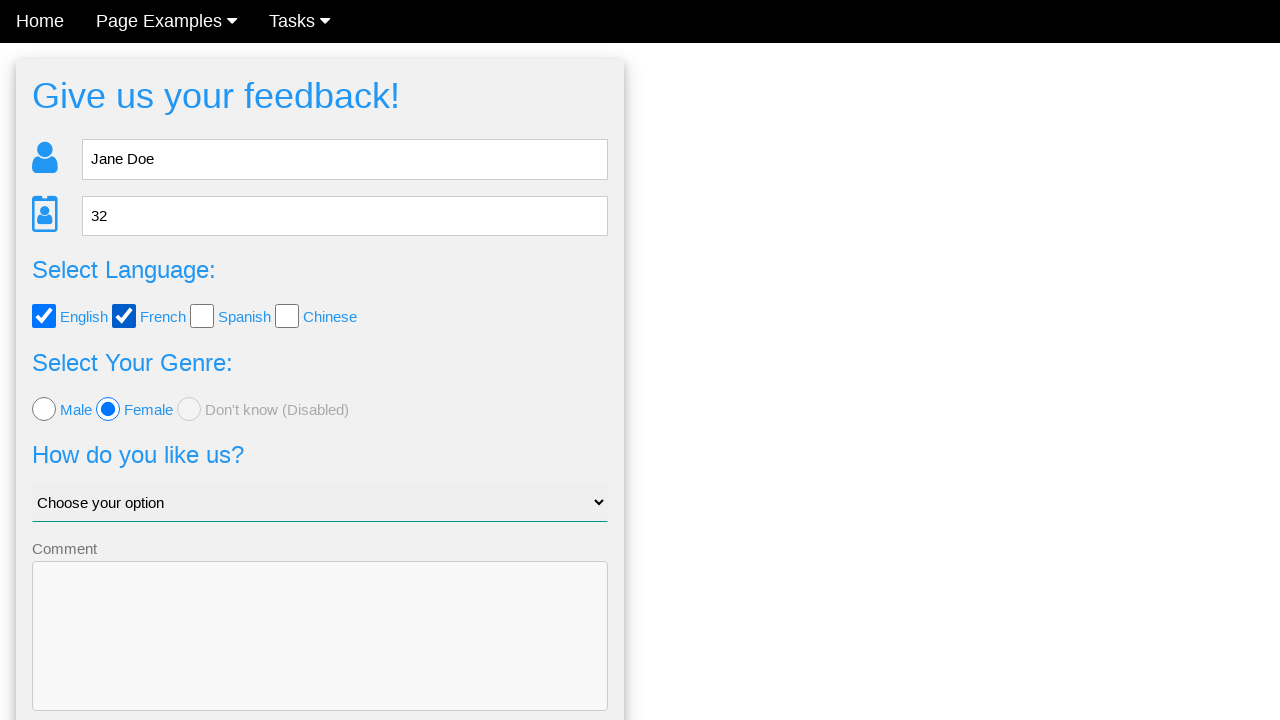

Clicked submit button to submit feedback form at (320, 656) on xpath=//*[@type='submit']
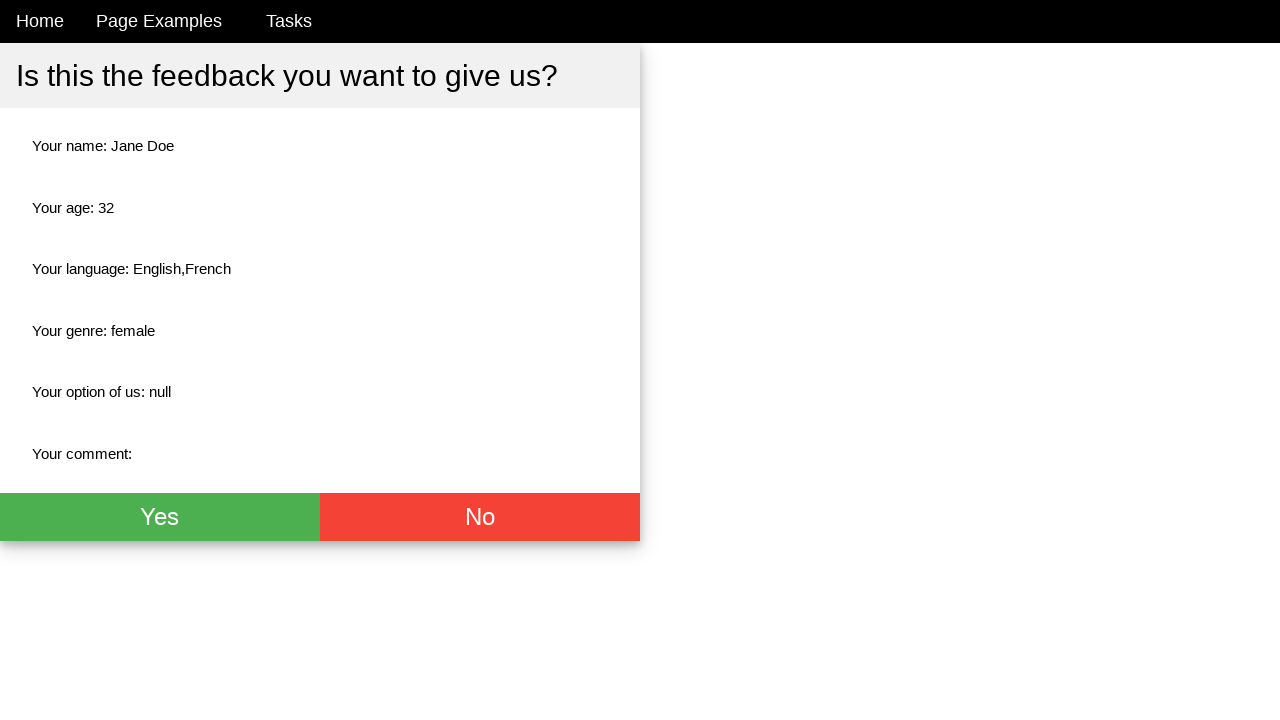

Verified name field is displayed in results
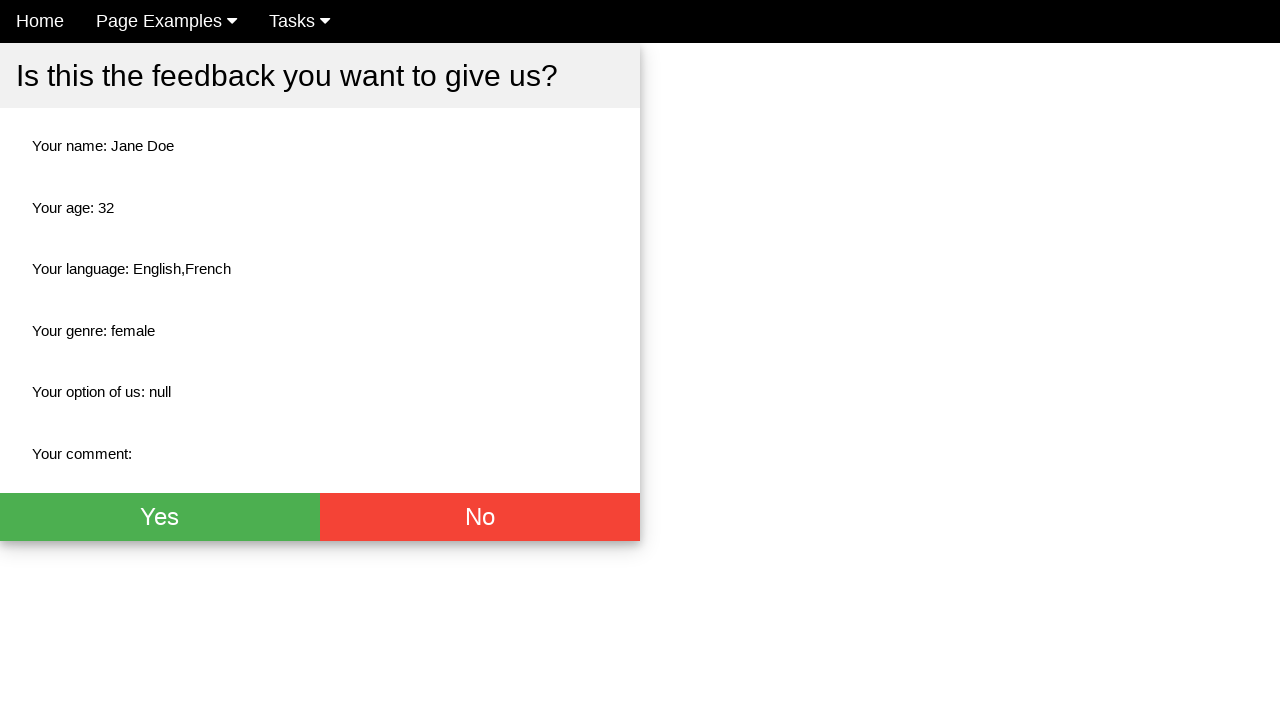

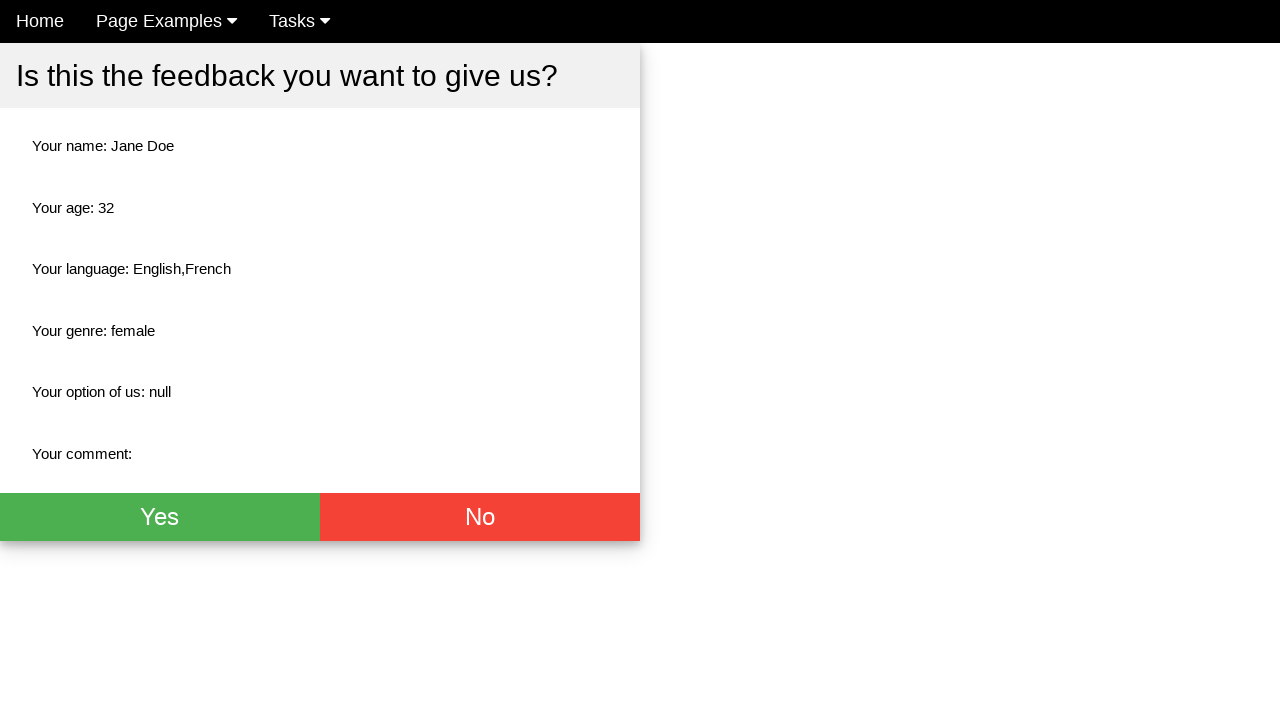